Tests drag and drop functionality on jQuery UI demo page by dragging an element from source to target location

Starting URL: https://jqueryui.com/droppable/

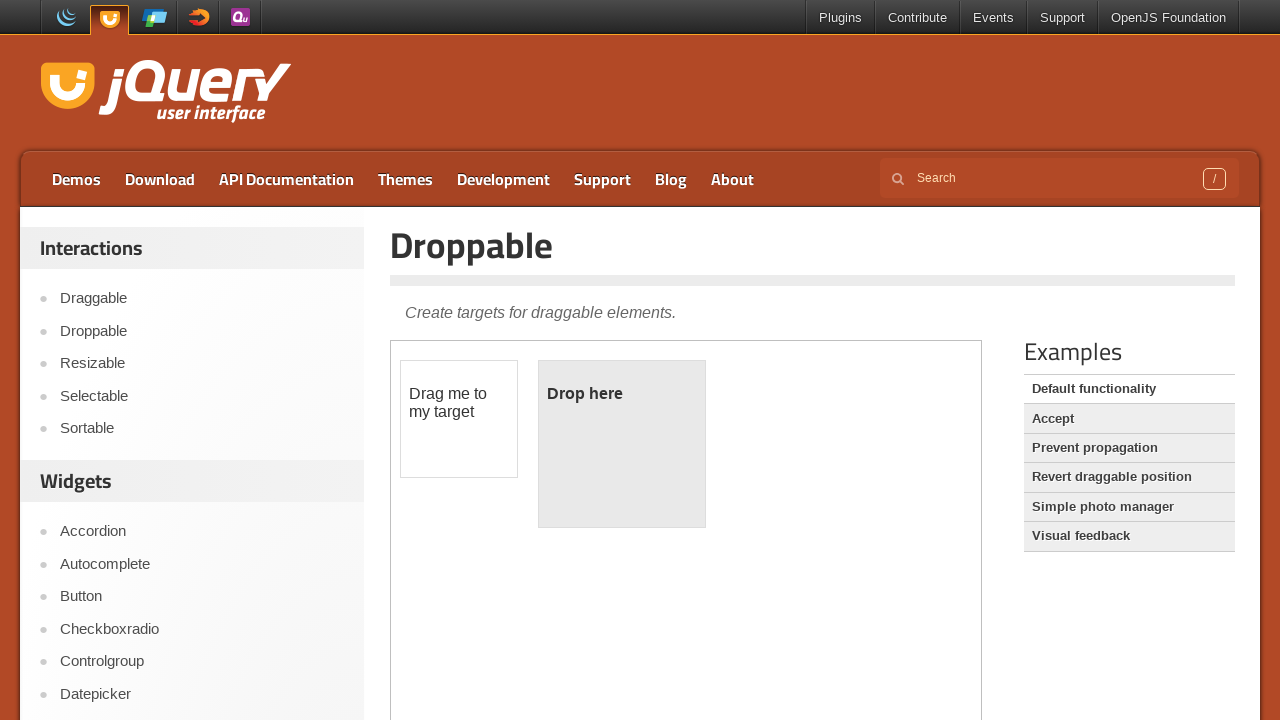

Located the iframe containing the drag and drop demo
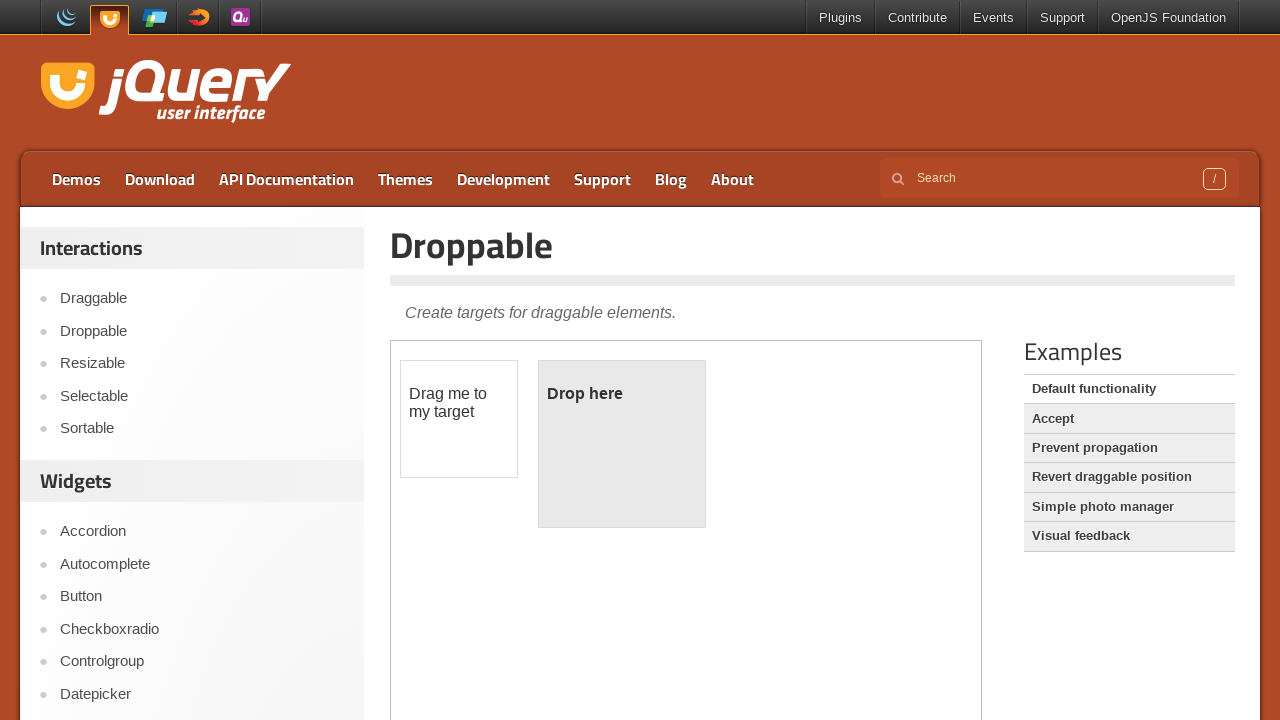

Set frame_page reference to the iframe
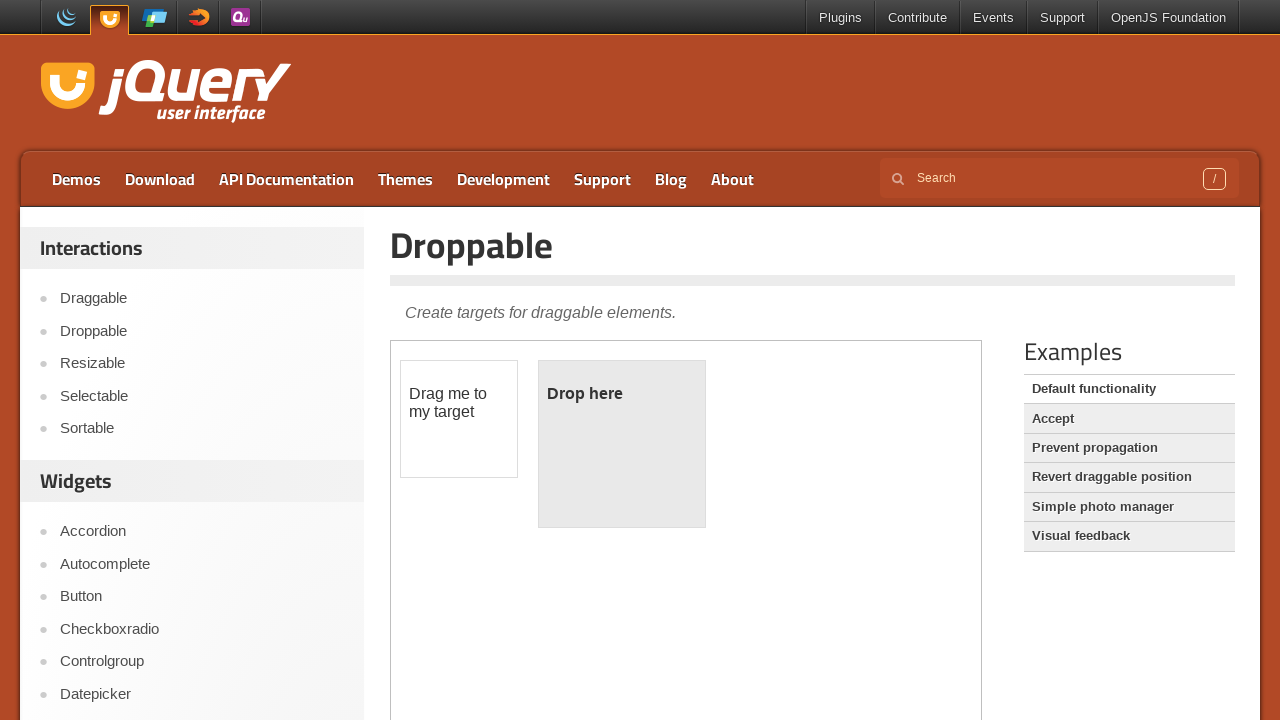

Located the draggable element (#draggable)
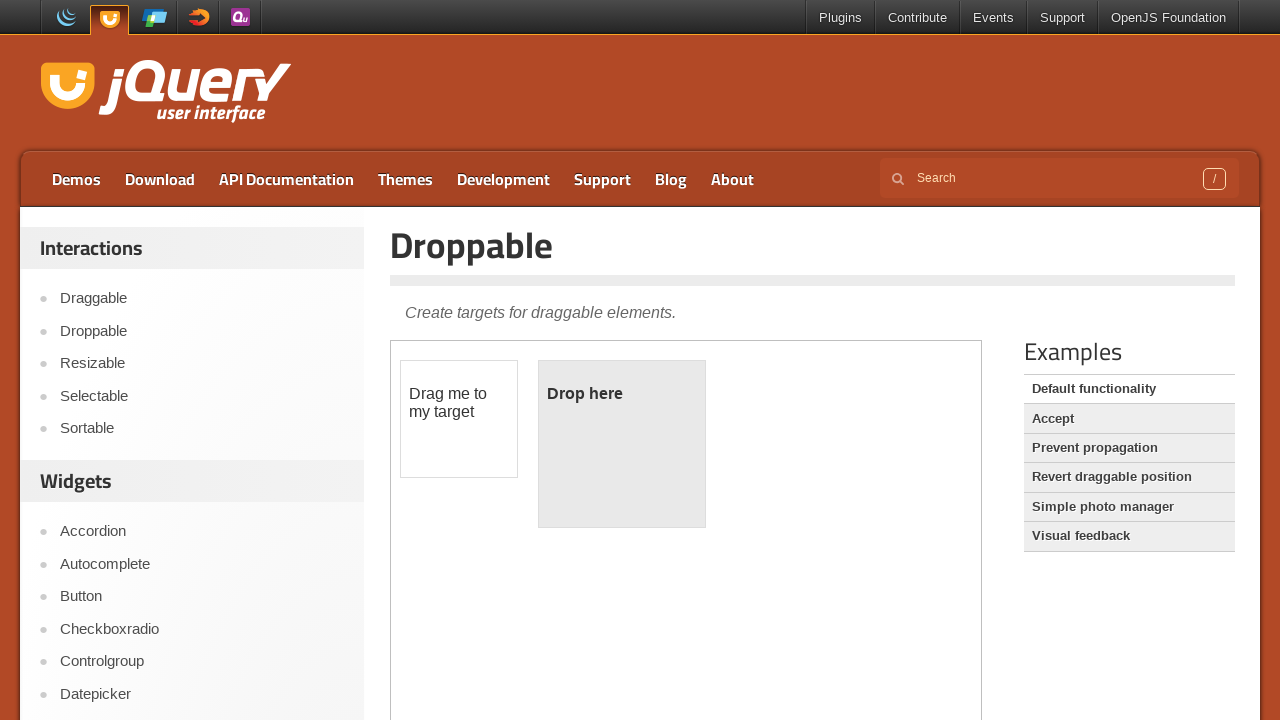

Located the droppable target element (#droppable)
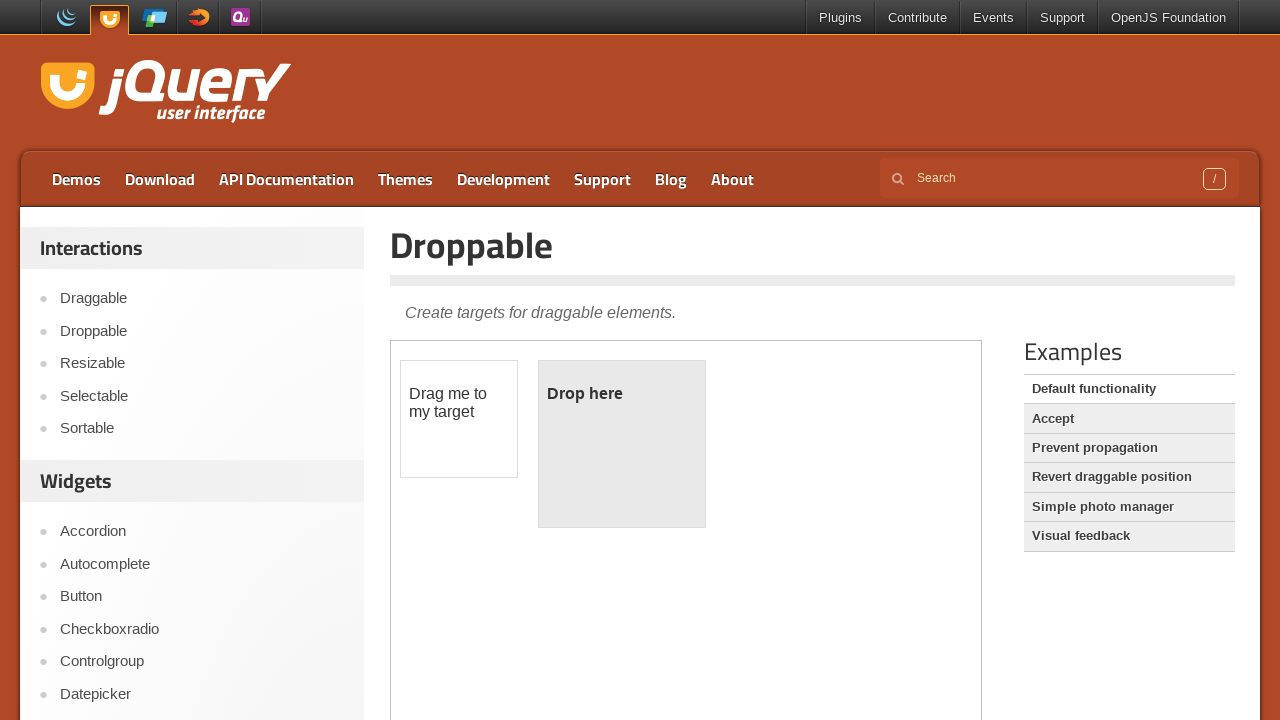

Dragged element from source to target location at (622, 444)
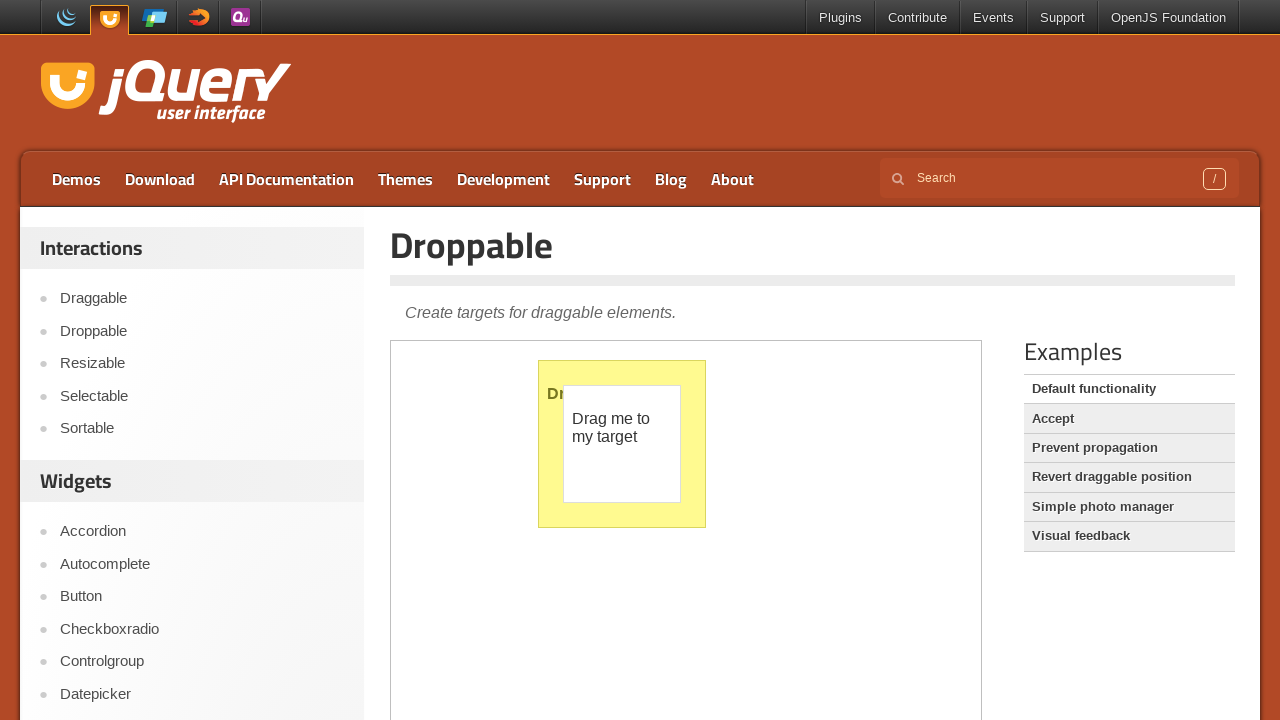

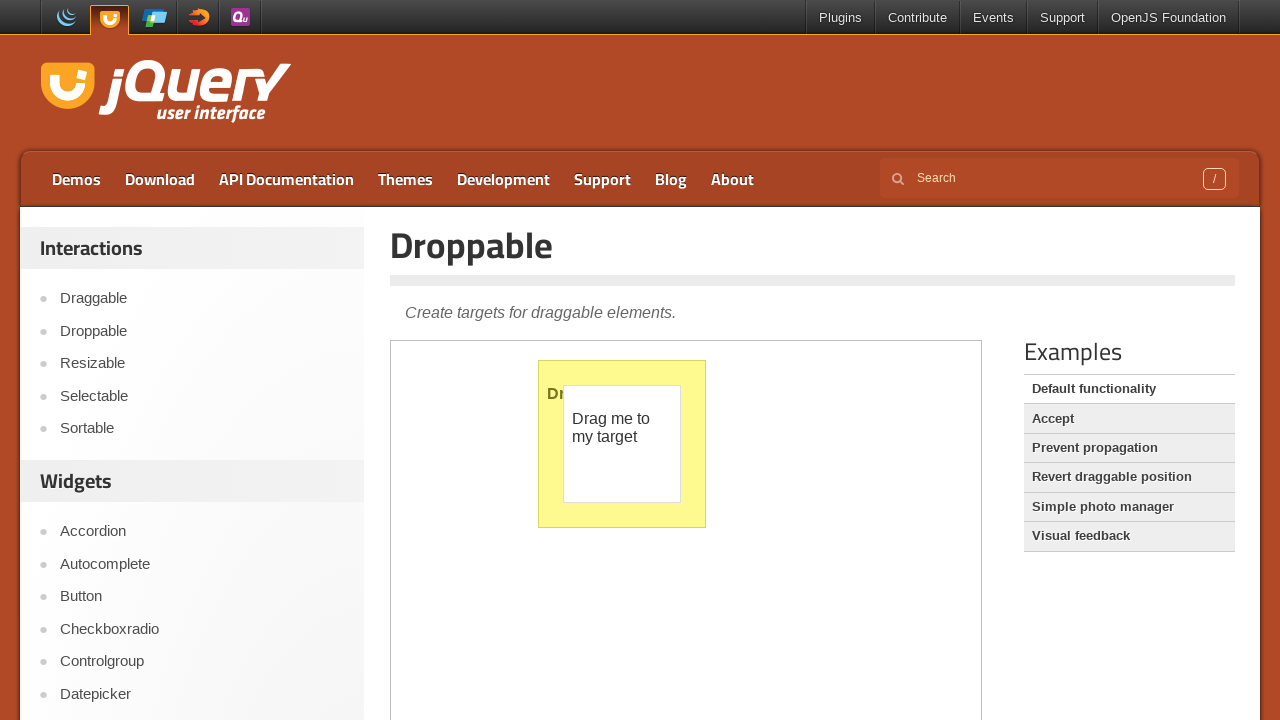